Tests mouse hover action on the "Our Locations" navigation element on Mount Sinai hospital website, after first hovering on About Us

Starting URL: https://www.mountsinai.org/

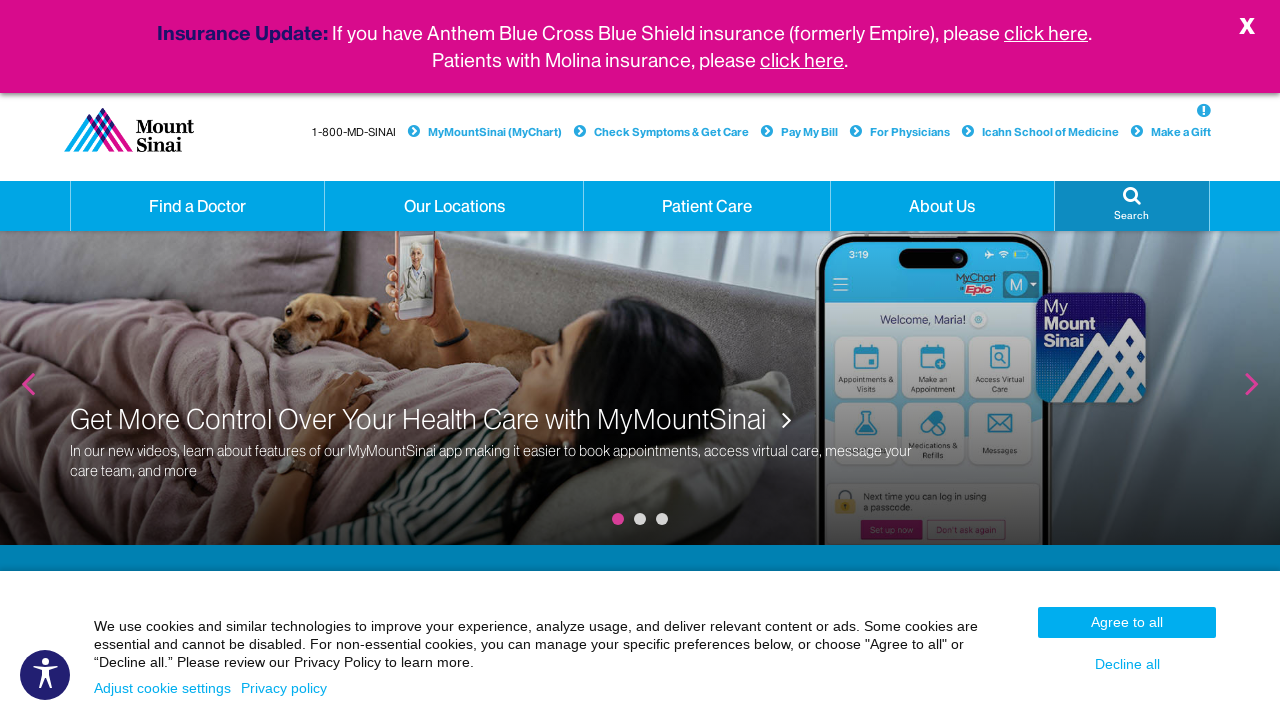

Hovered over 'About Us' navigation element at (942, 206) on xpath=//a[contains(text(), 'About Us') and @class='hidden-xs dropdown']
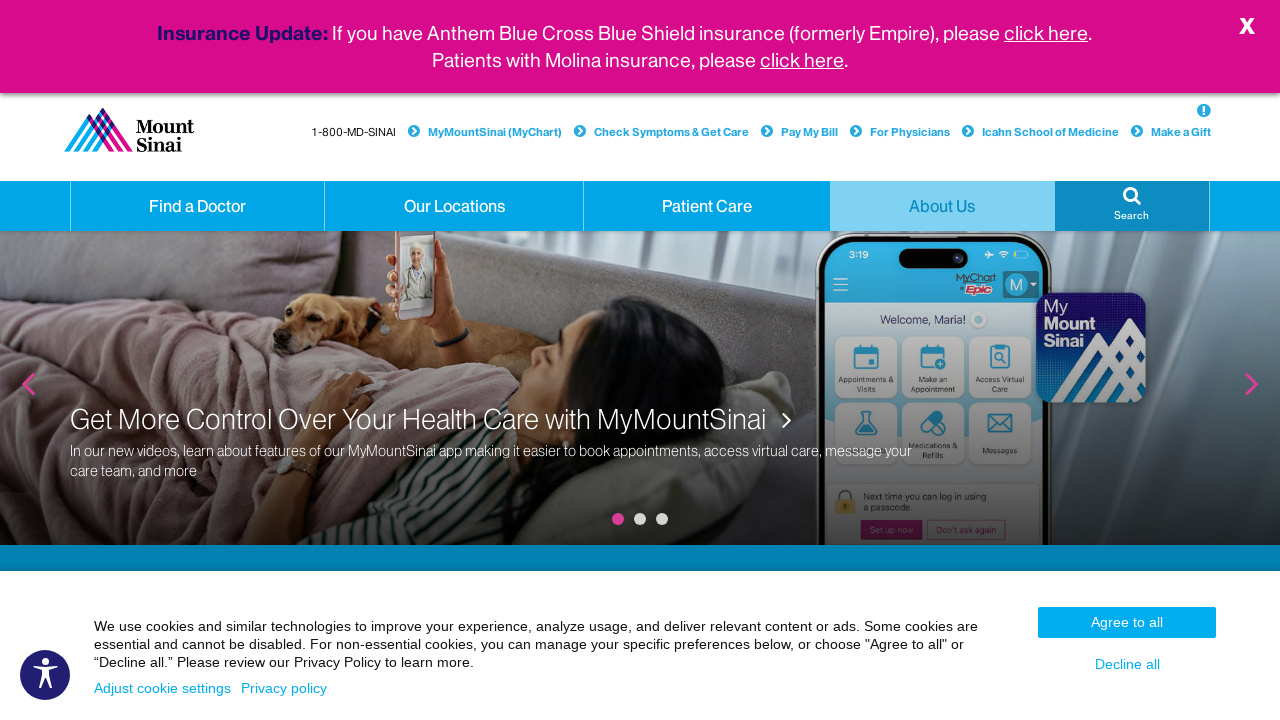

Waited 1 second for hover state to settle
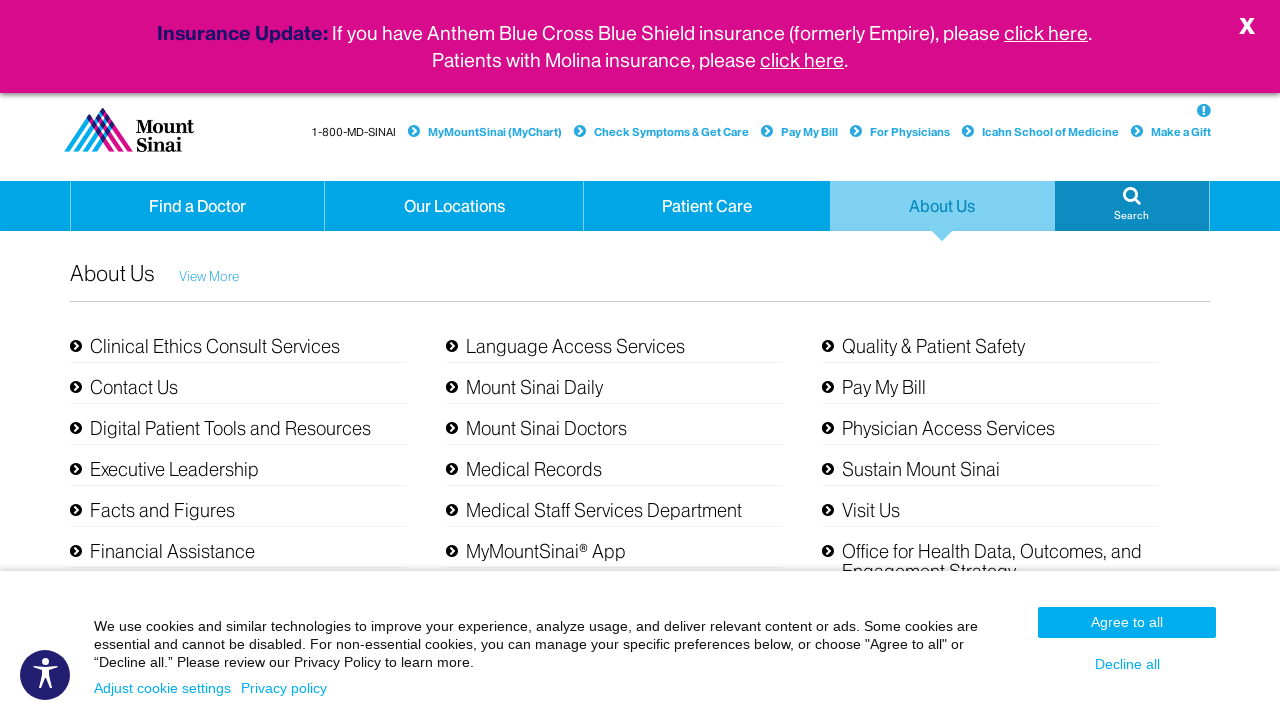

Hovered over 'Our Locations' navigation element at (454, 206) on xpath=//a[normalize-space(text())='Our Locations' and @class='hidden-xs dropdown
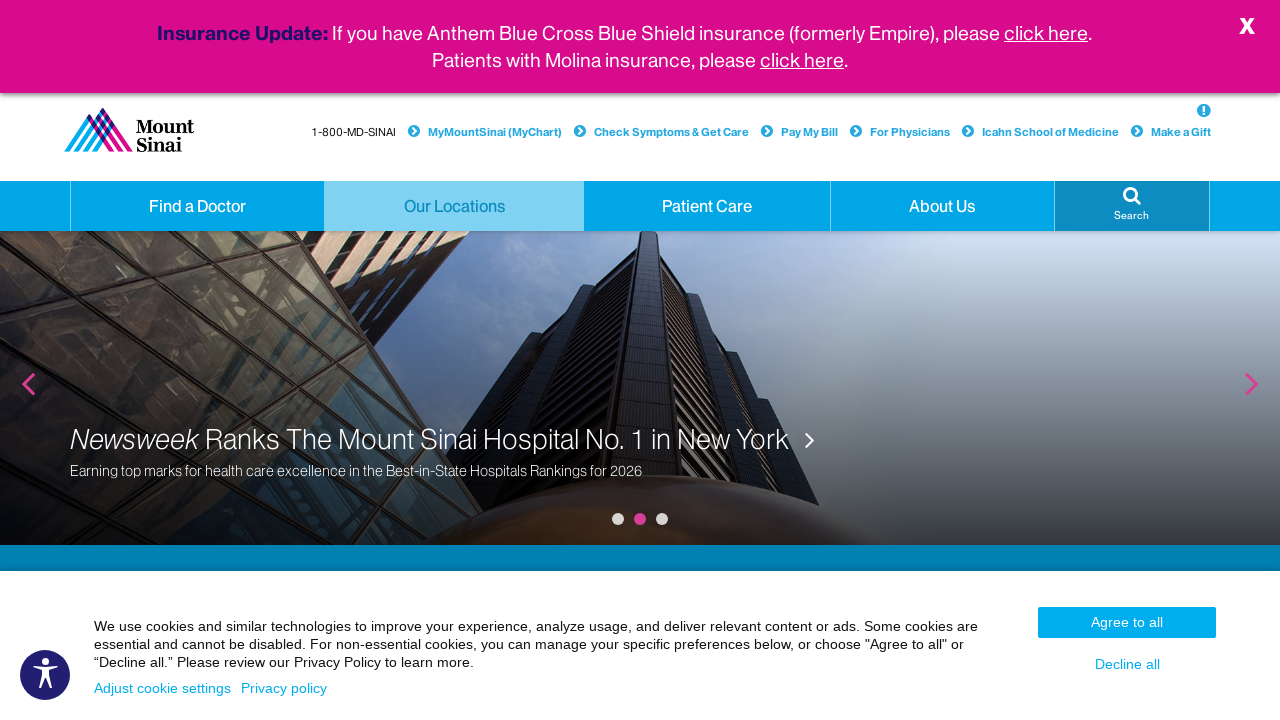

Waited 1 second for 'Our Locations' hover effect to display
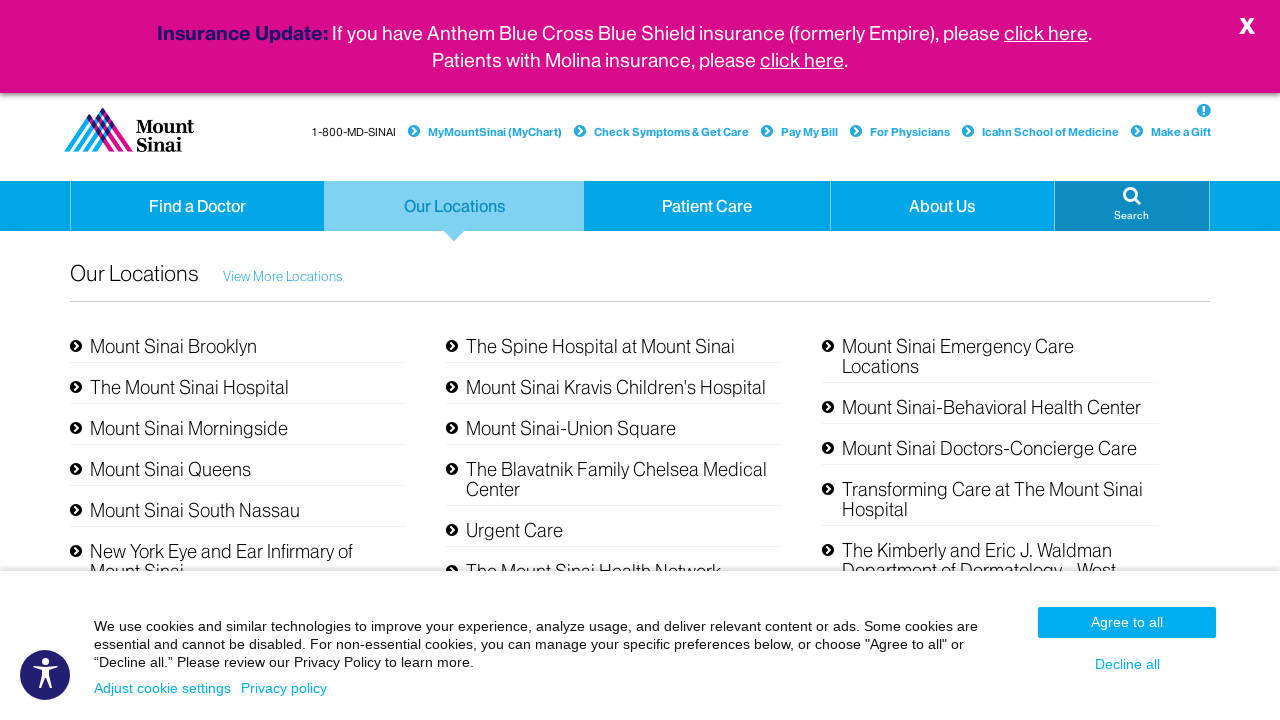

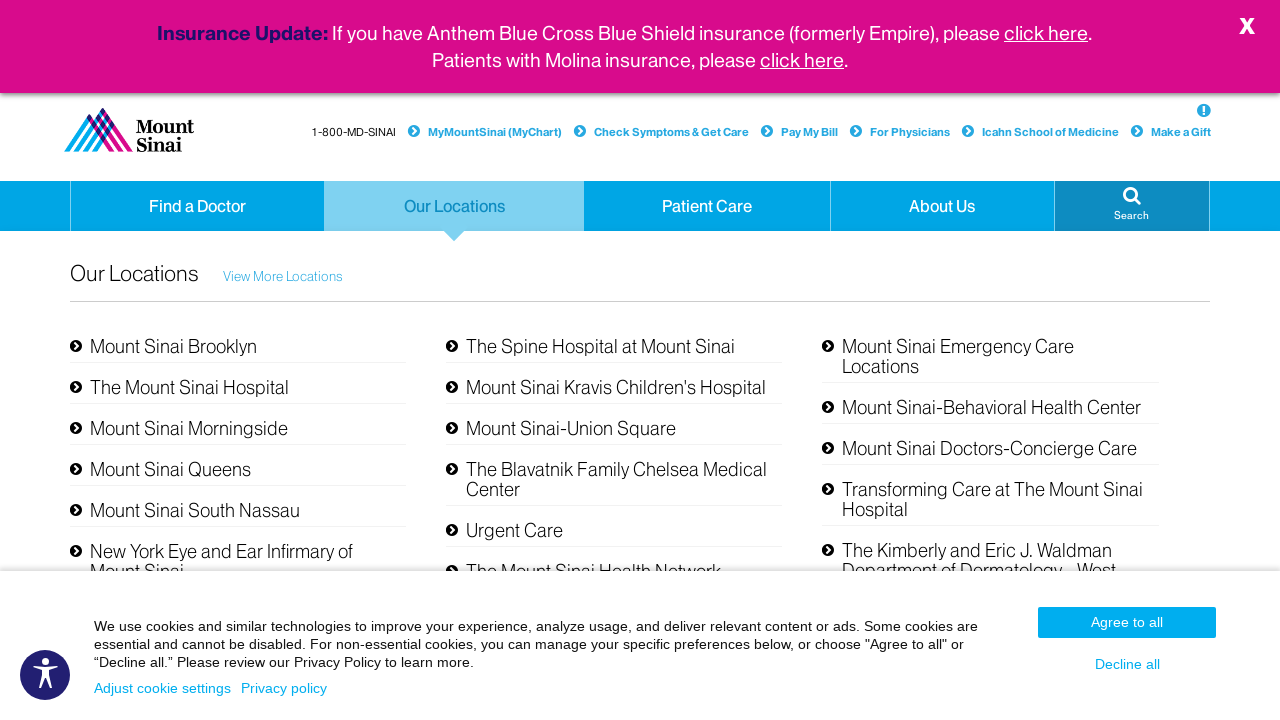